Tests navigation menu functionality by iterating through main navigation links (Shop, My Account, Test Cases), clicking each one, verifying page content loads, and navigating back to the home page.

Starting URL: https://practice.automationtesting.in/

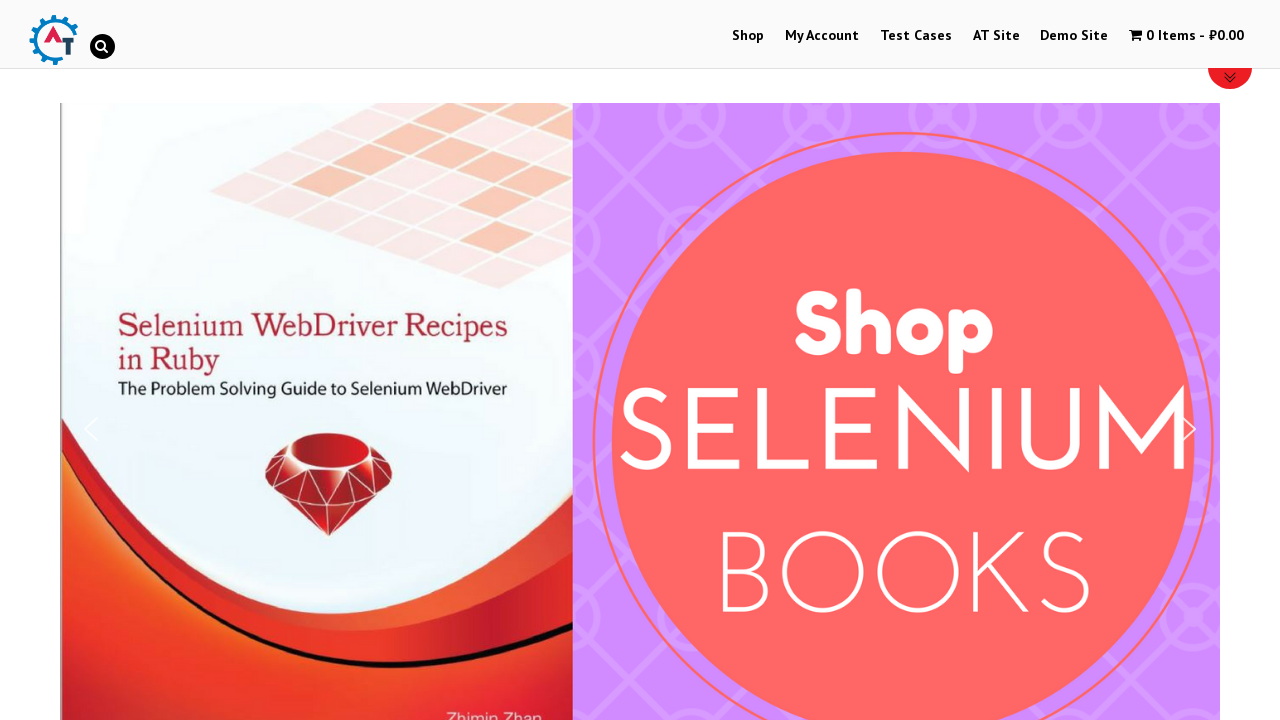

Navigation menu loaded
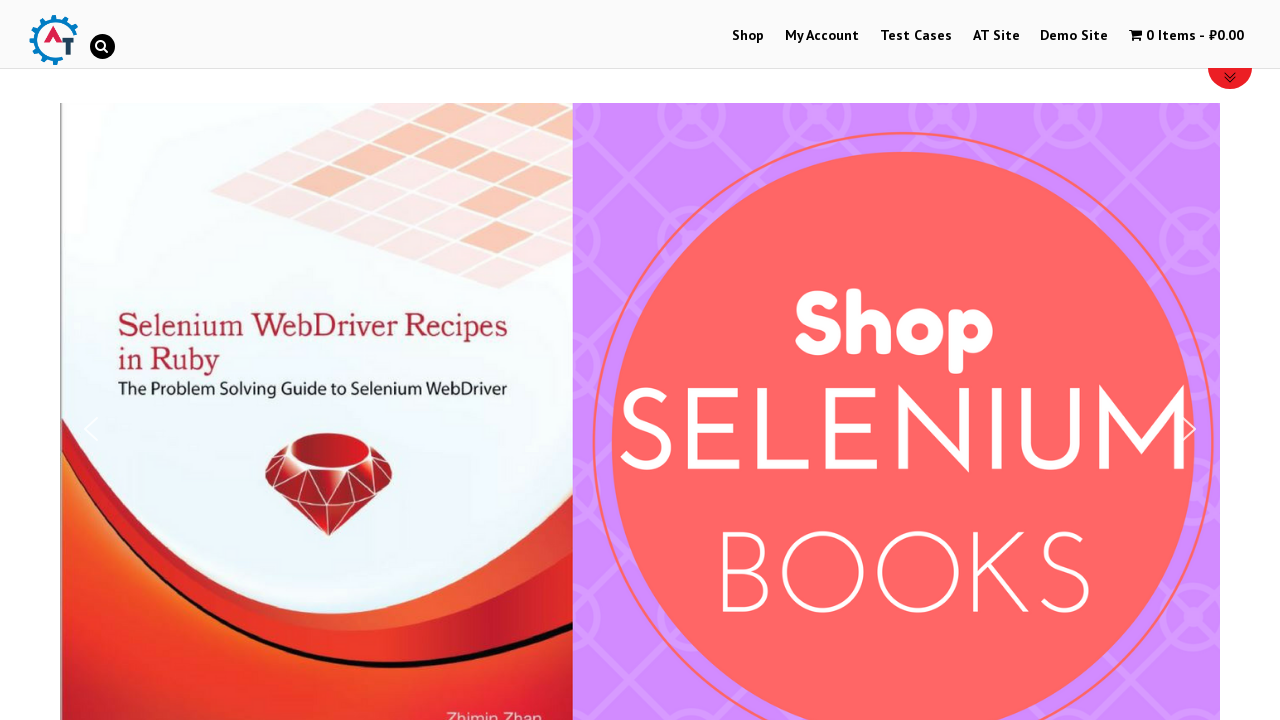

Clicked on Shop navigation link at (748, 36) on a:text('Shop')
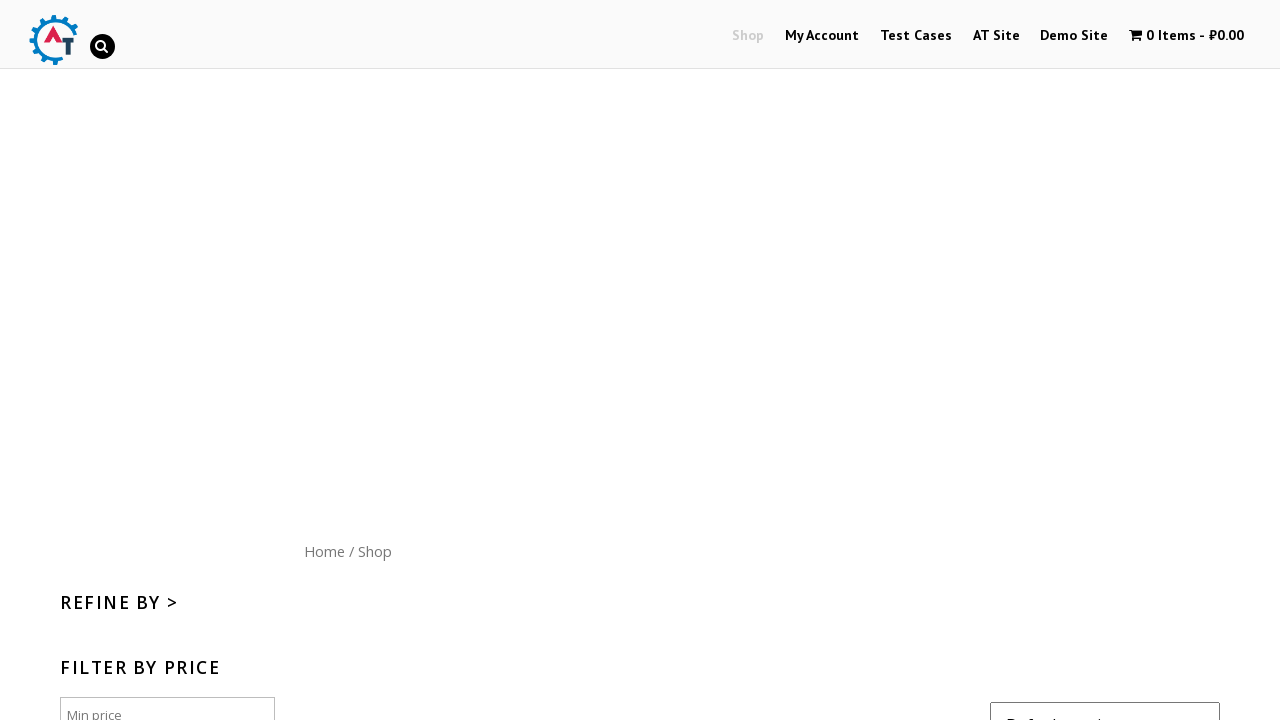

Shop page sidebar loaded successfully
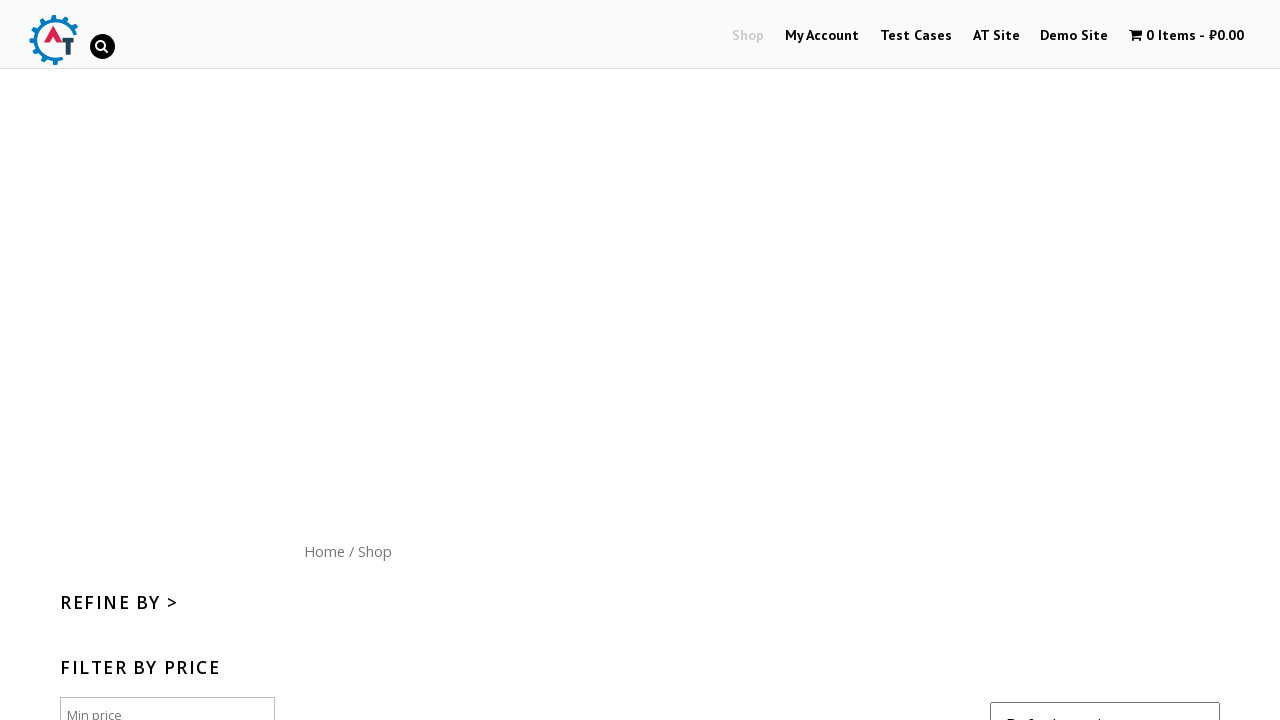

Navigated back to home page from Shop
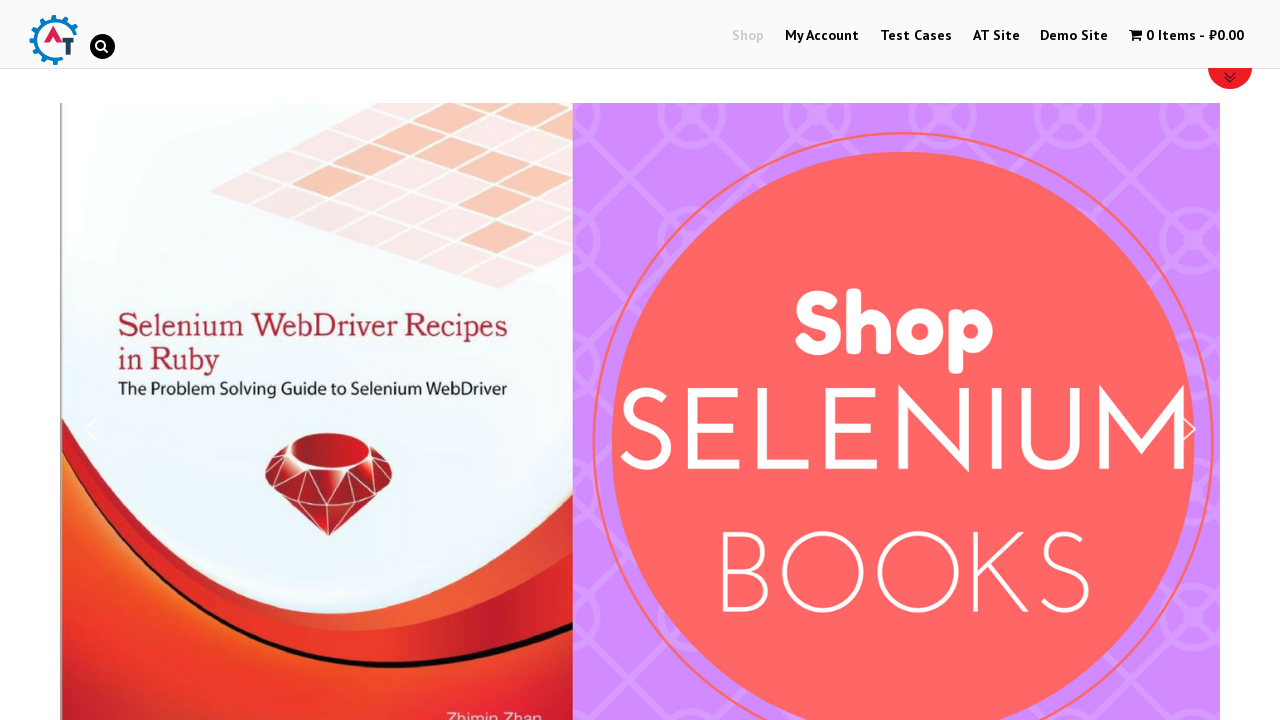

Navigation menu ready again
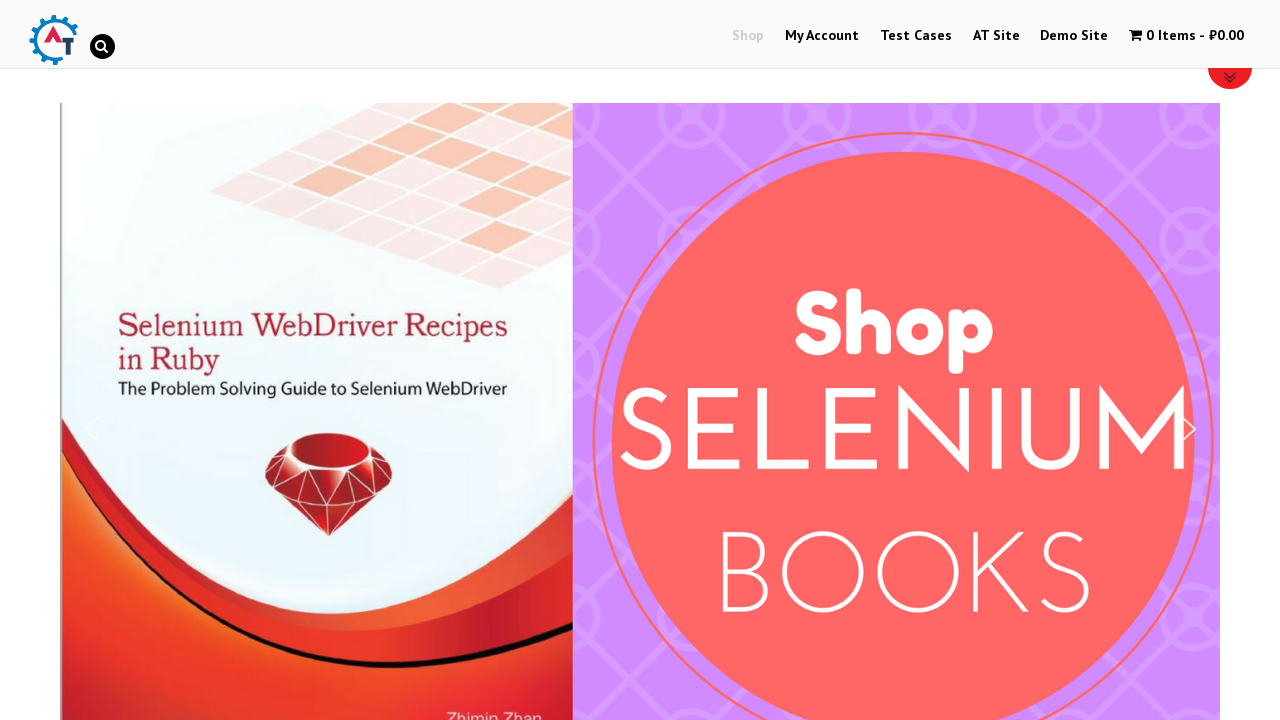

Clicked on My Account navigation link at (822, 36) on a:text('My Account')
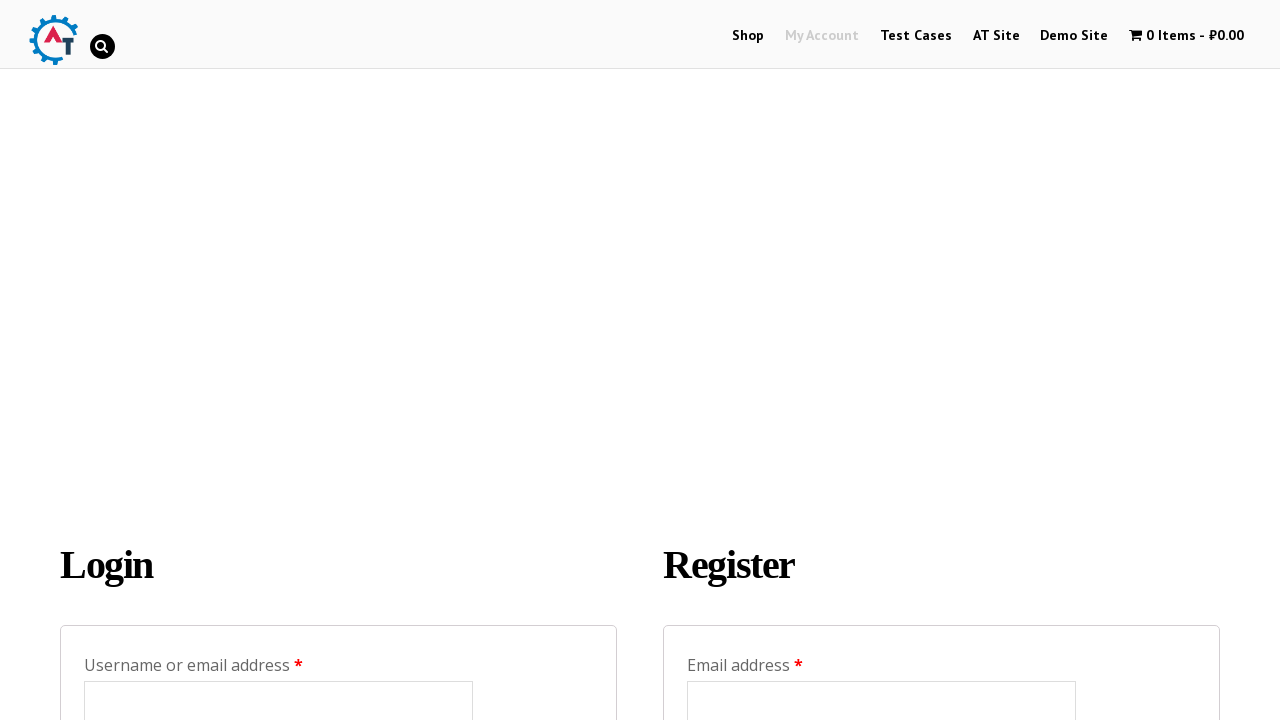

My Account page content loaded successfully
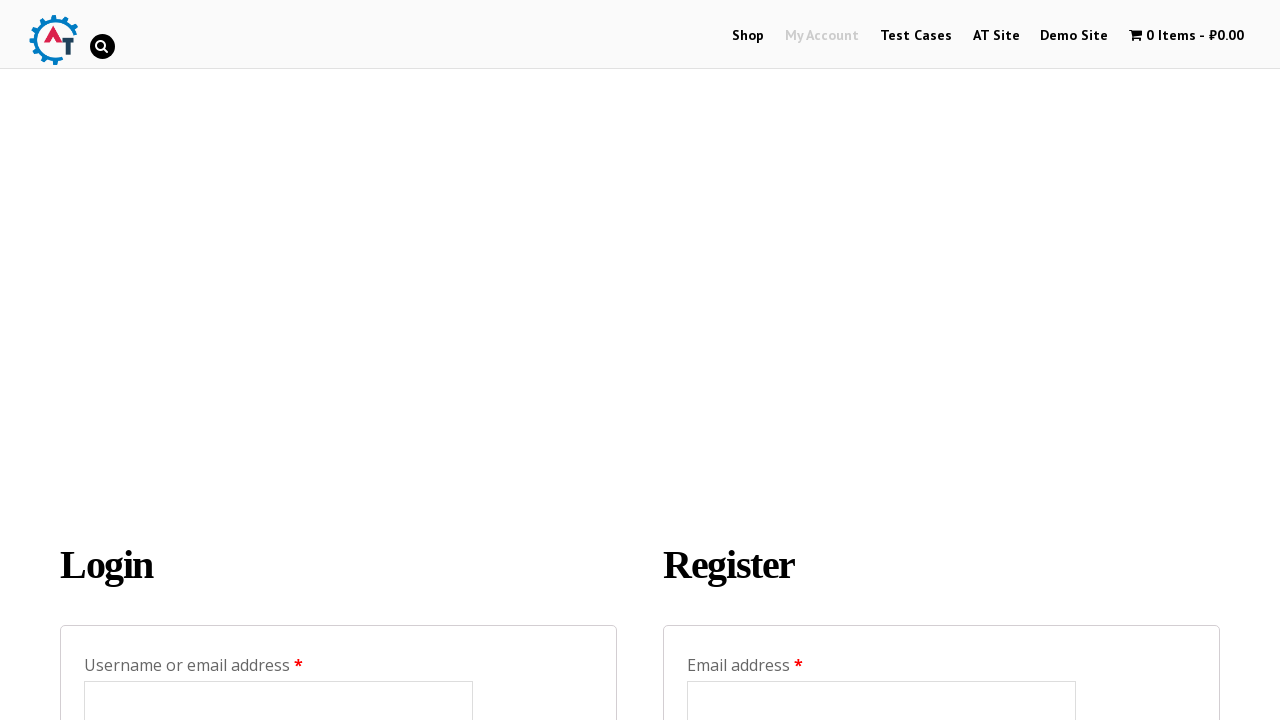

Navigated back to home page from My Account
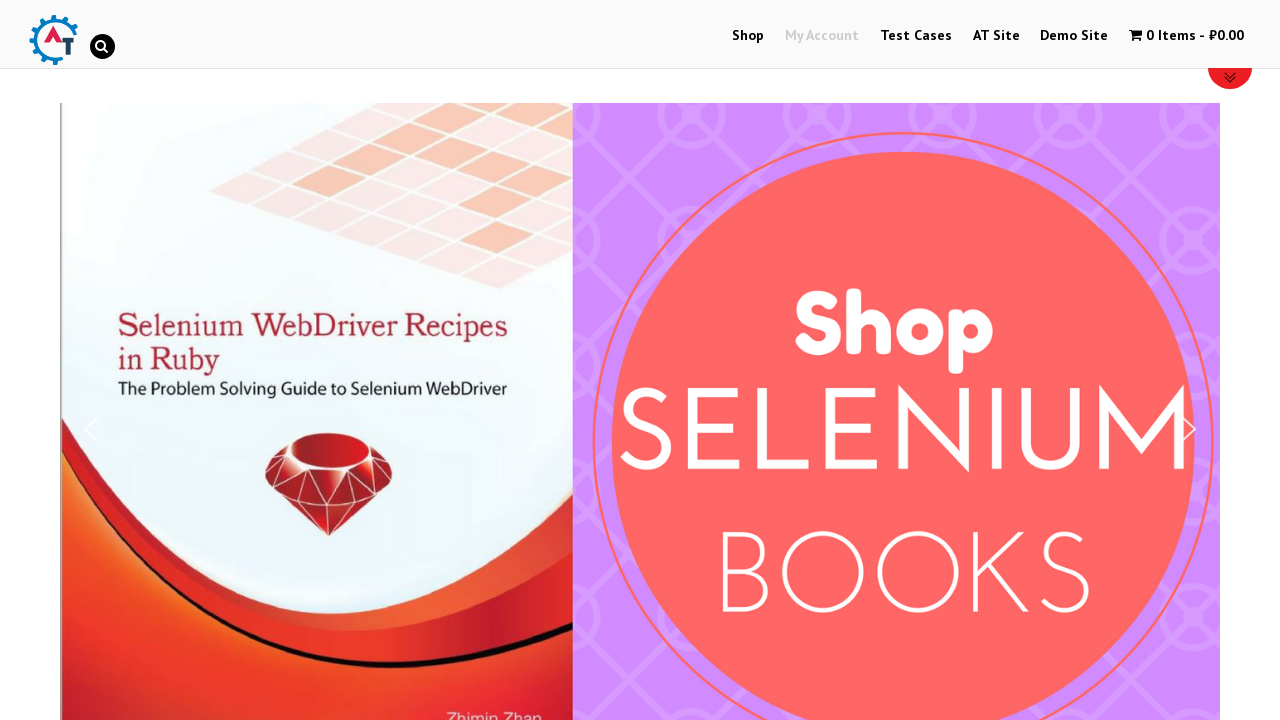

Navigation menu ready again
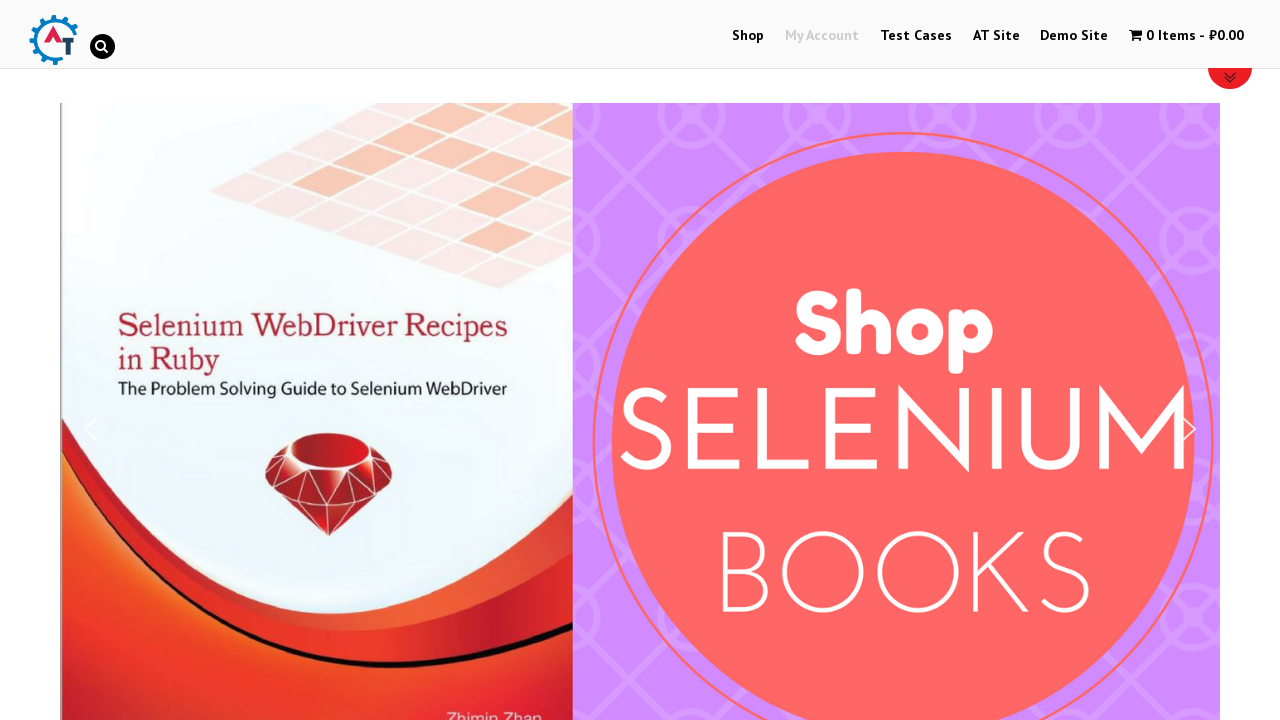

Clicked on Test Cases navigation link at (916, 36) on a:text('Test Cases')
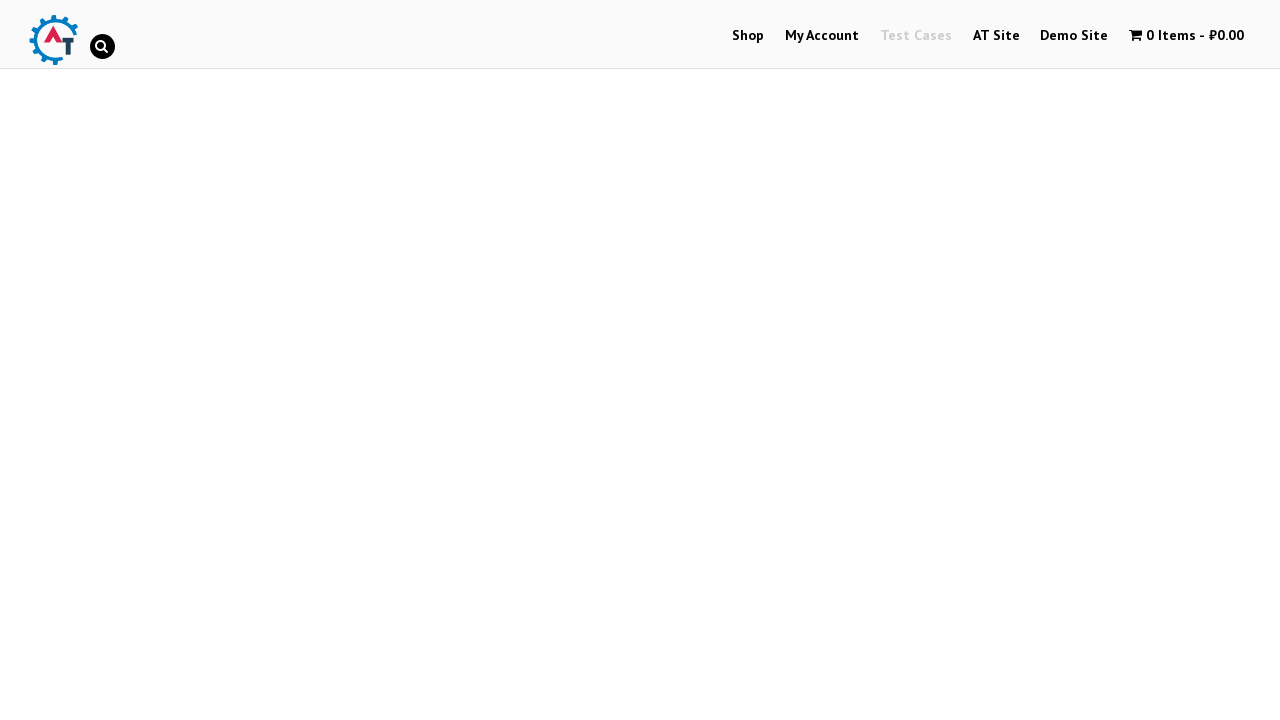

Test Cases page list loaded successfully
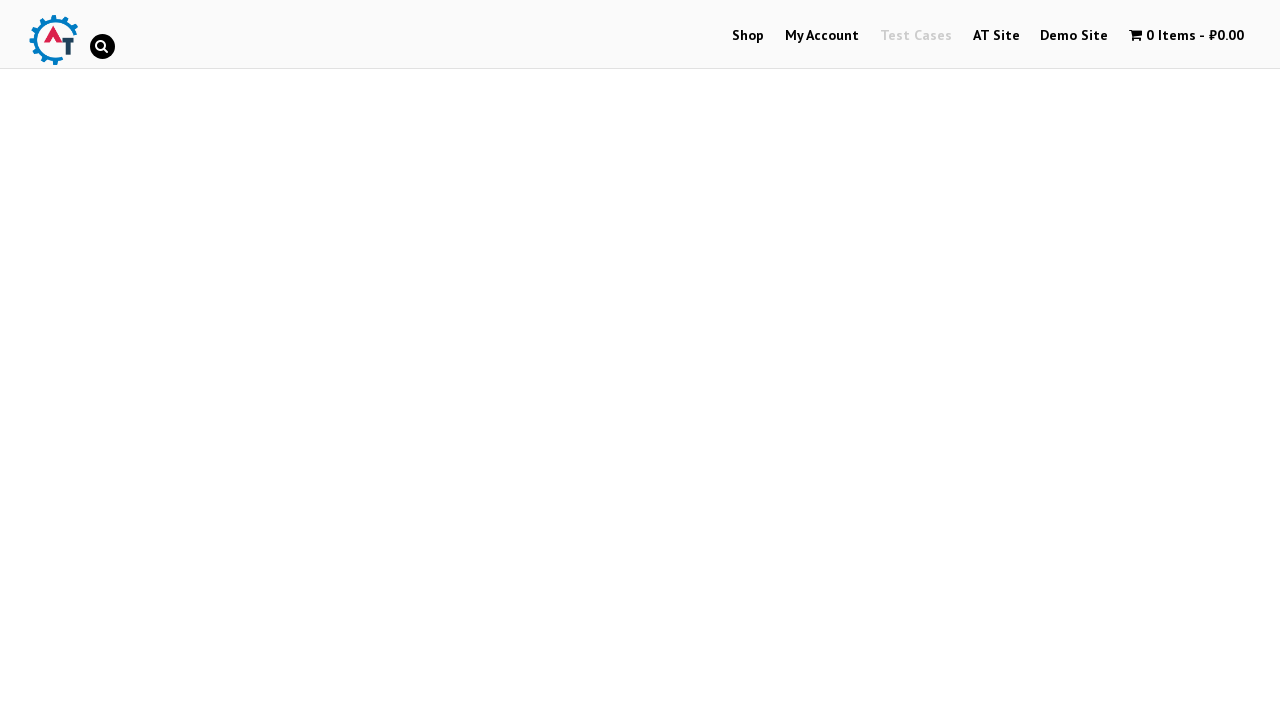

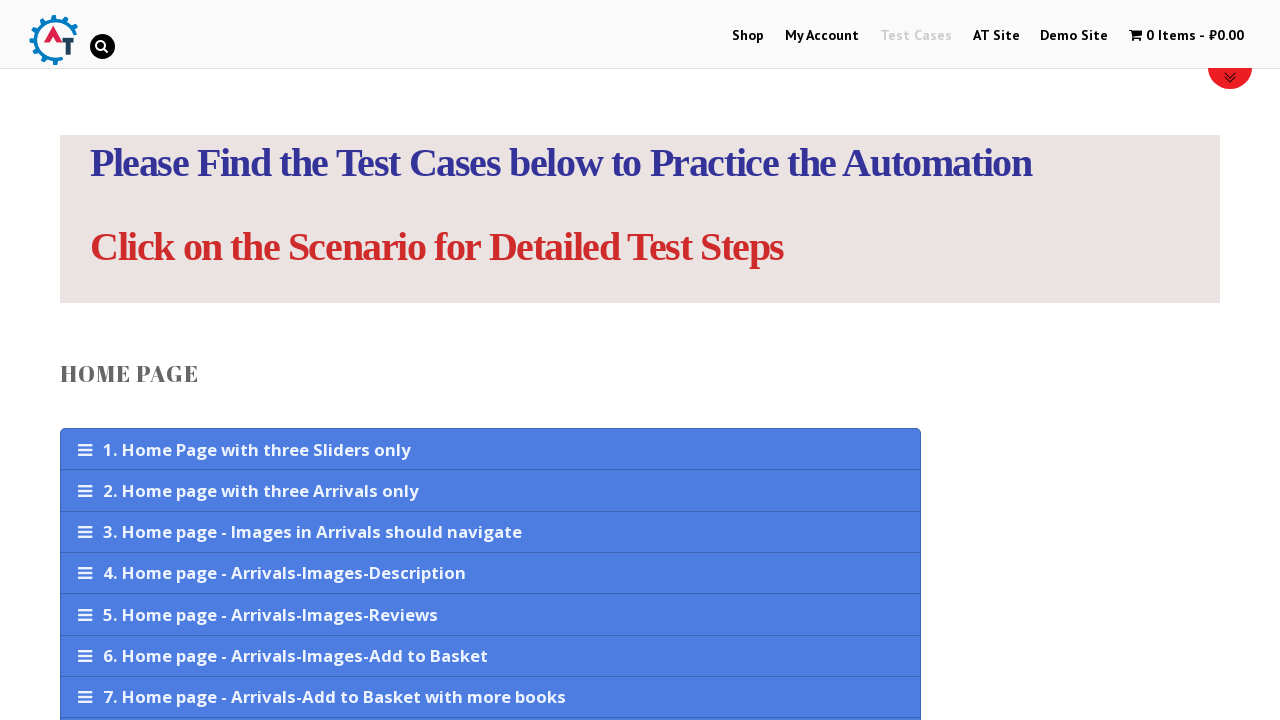